Tests checkbox functionality by selecting multiple checkboxes and verifying the result message displays the selected options

Starting URL: https://kristinek.github.io/site/examples/actions

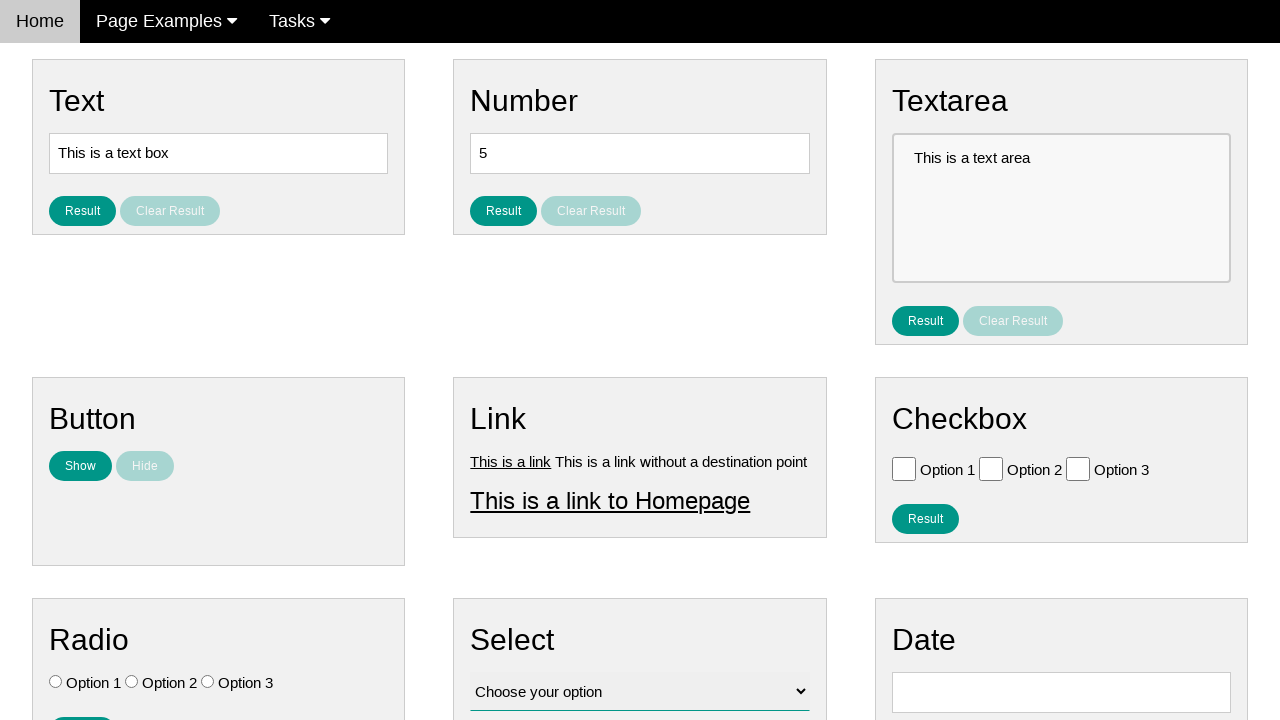

Navigated to checkbox actions test page
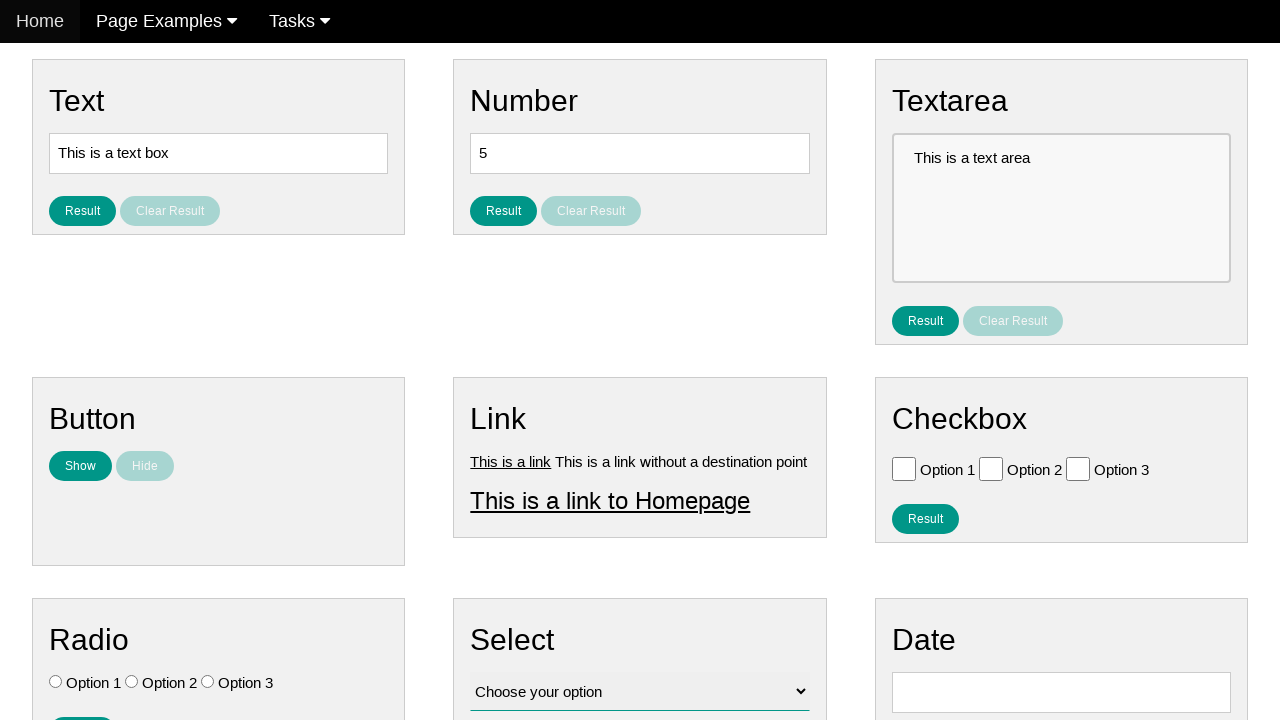

Located checkbox 1 (Option 1)
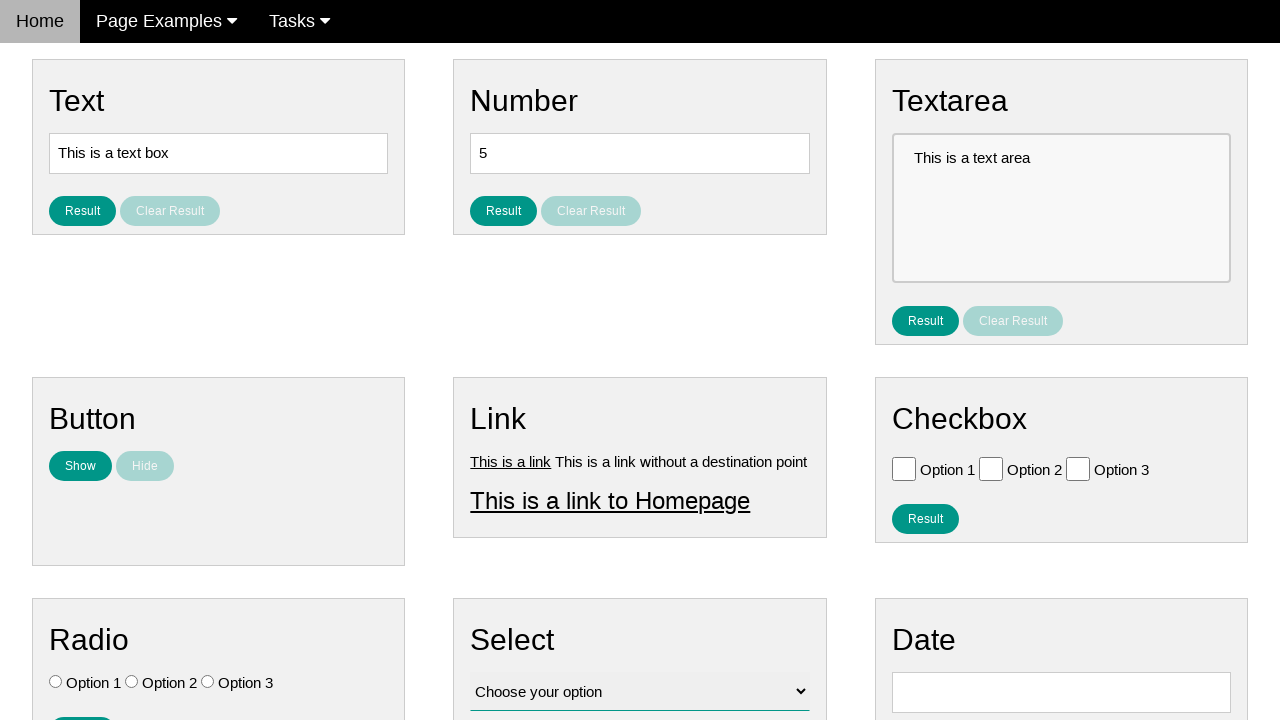

Located checkbox 2 (Option 2)
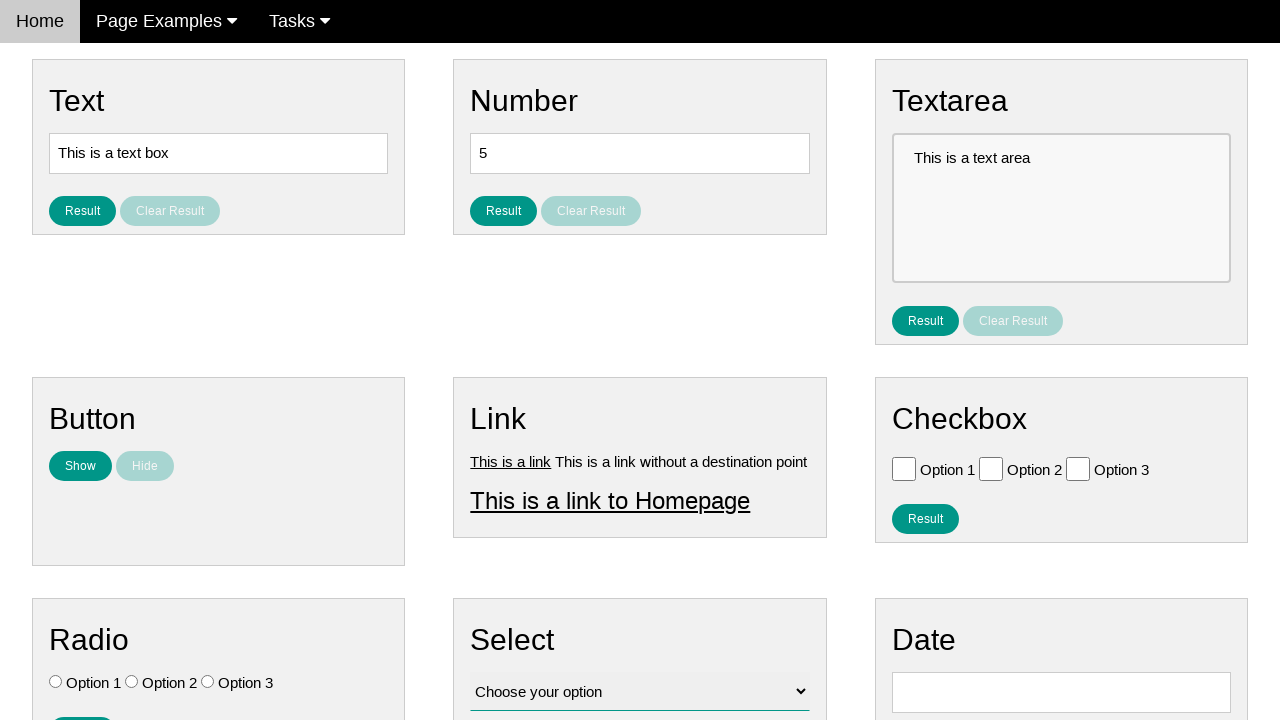

Located checkbox 3 (Option 3)
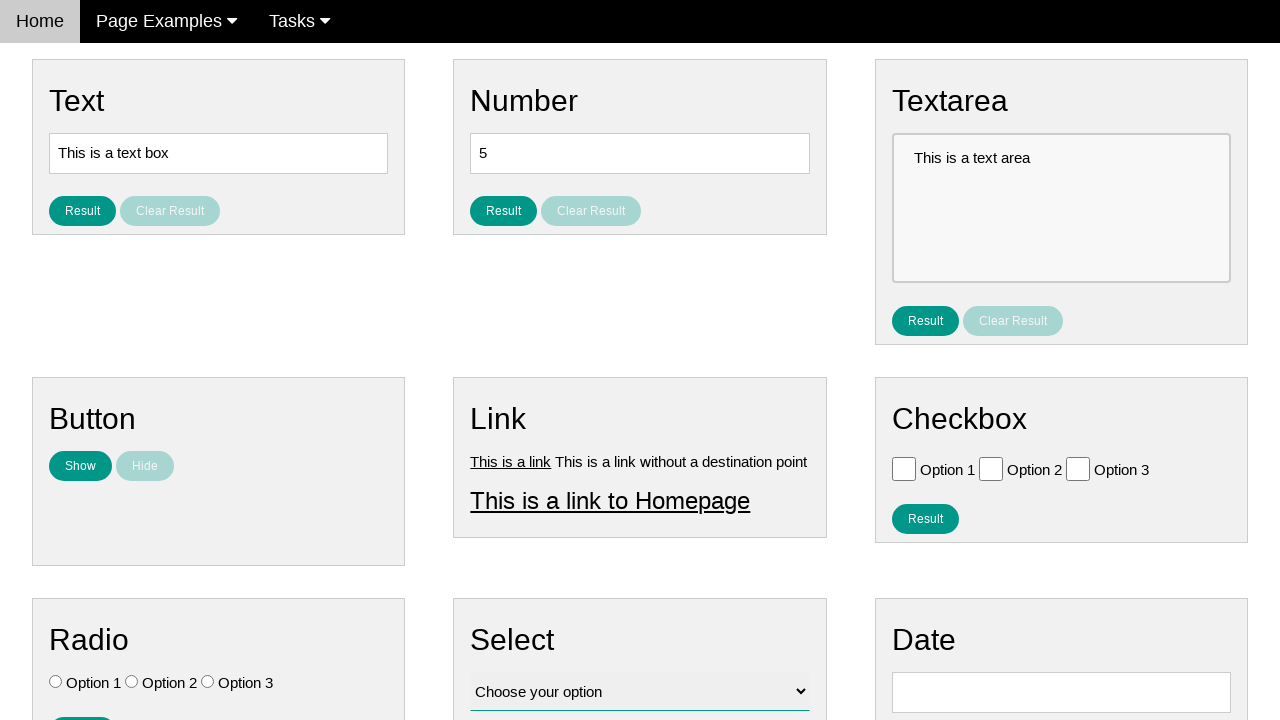

Clicked checkbox 2 (Option 2) at (991, 468) on #vfb-6-1
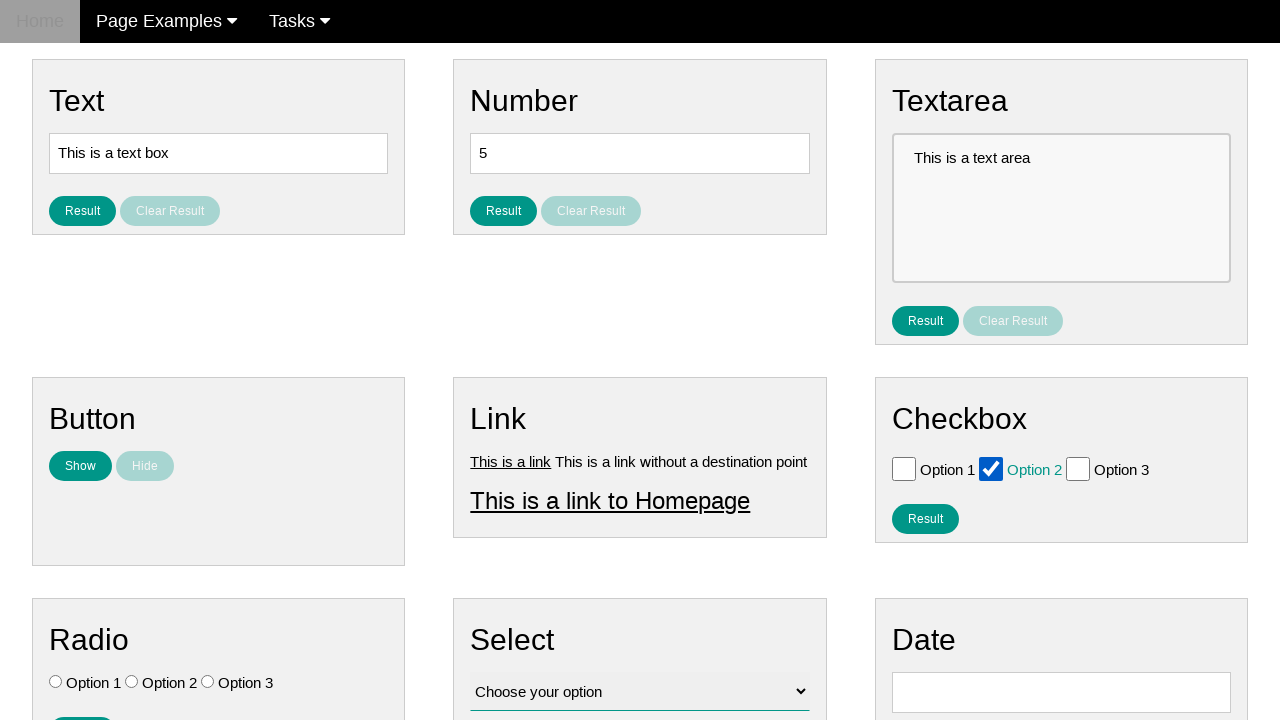

Clicked checkbox 3 (Option 3) at (1078, 468) on #vfb-6-2
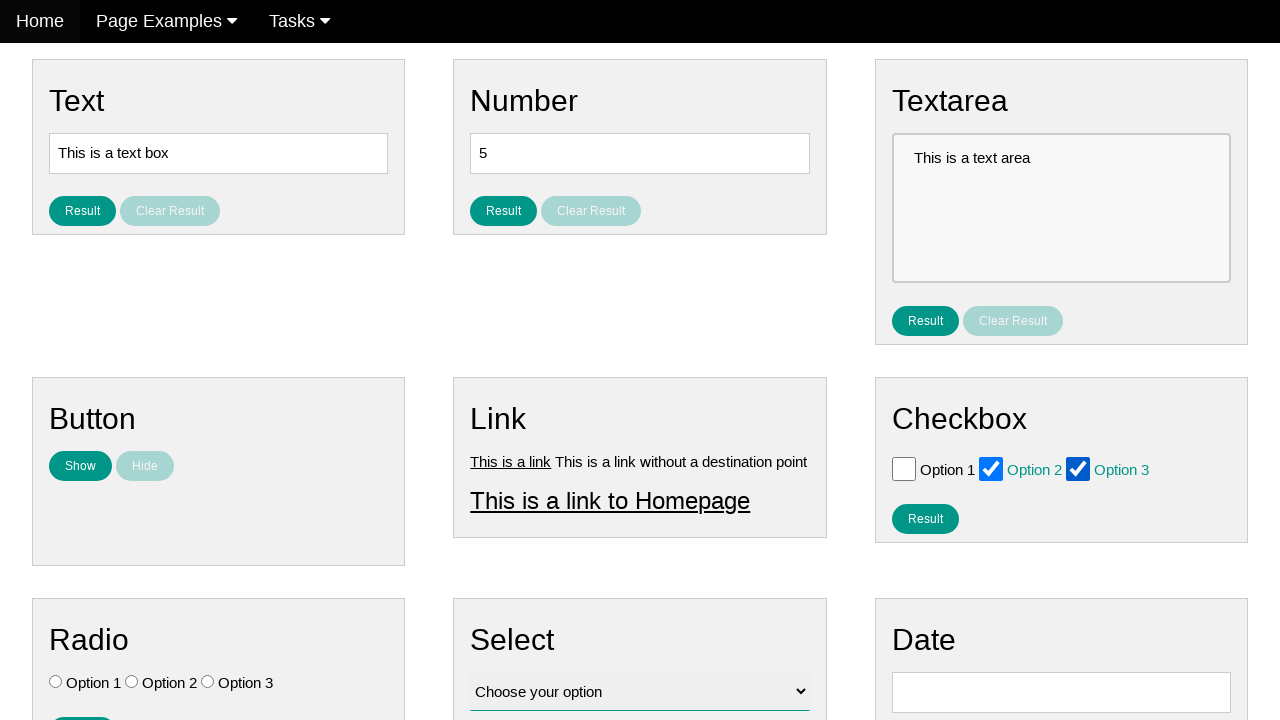

Clicked result button to display selected checkboxes at (925, 518) on #result_button_checkbox
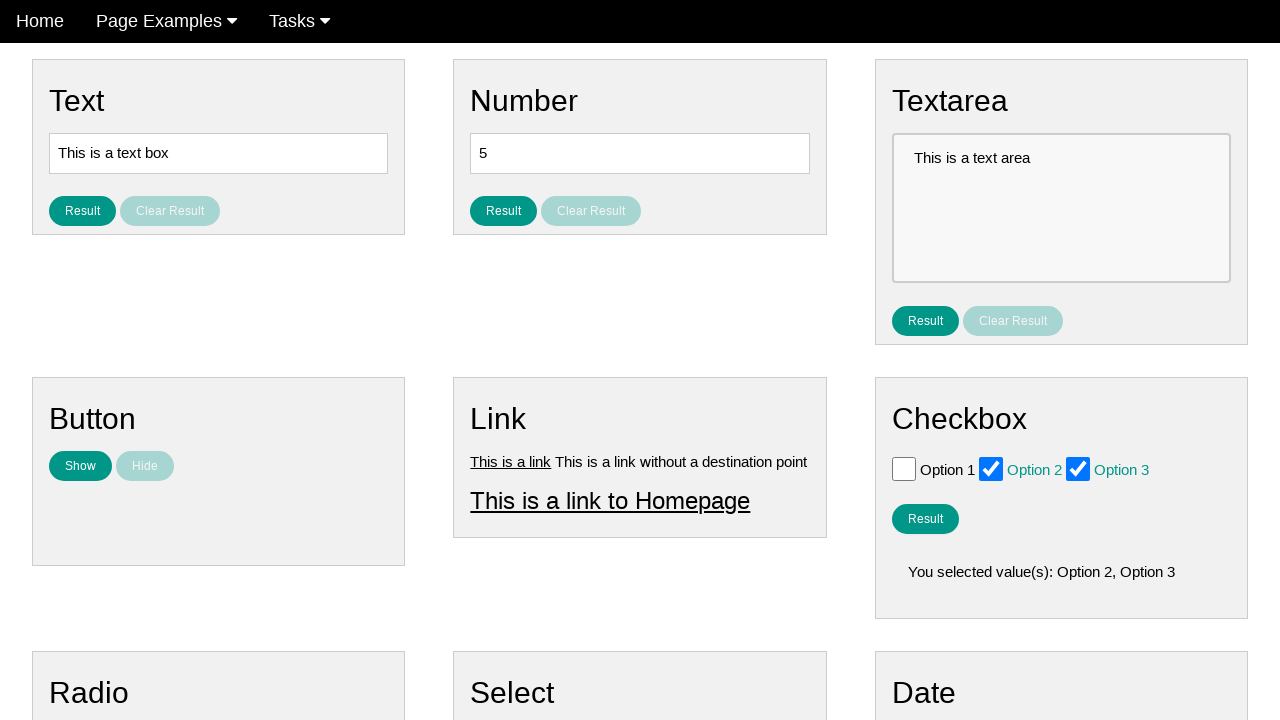

Result message displayed showing selected checkboxes
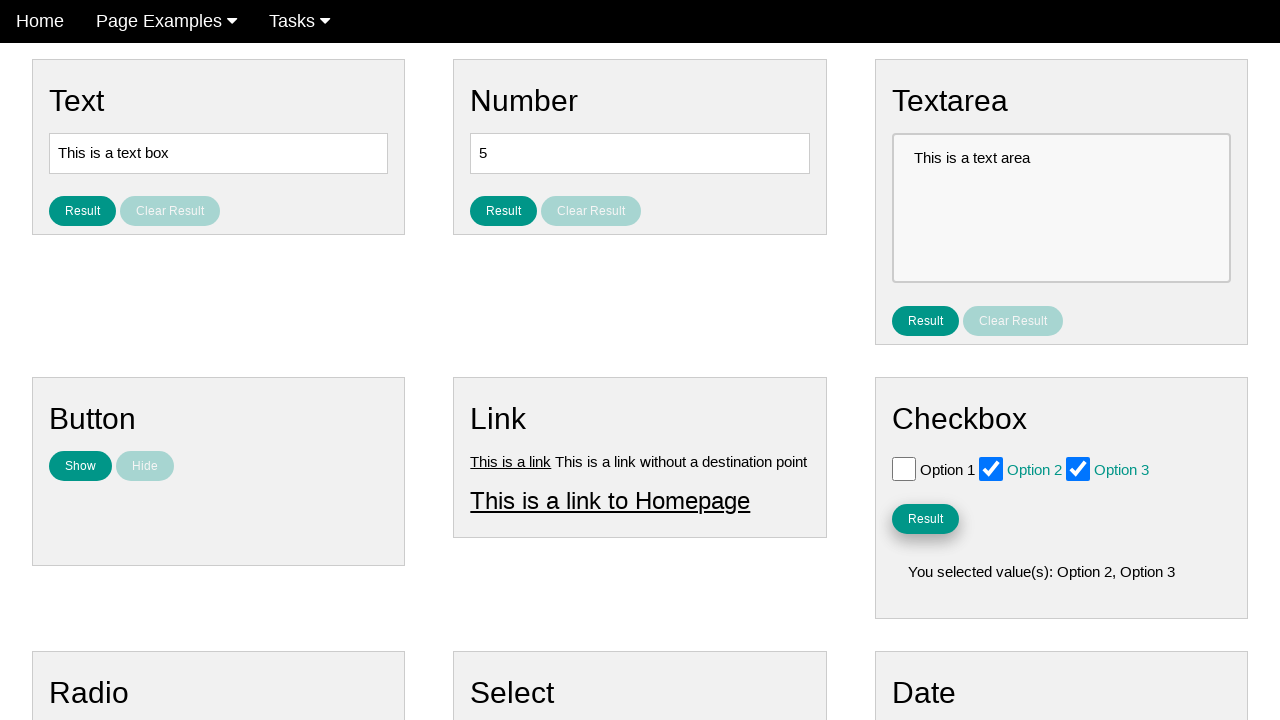

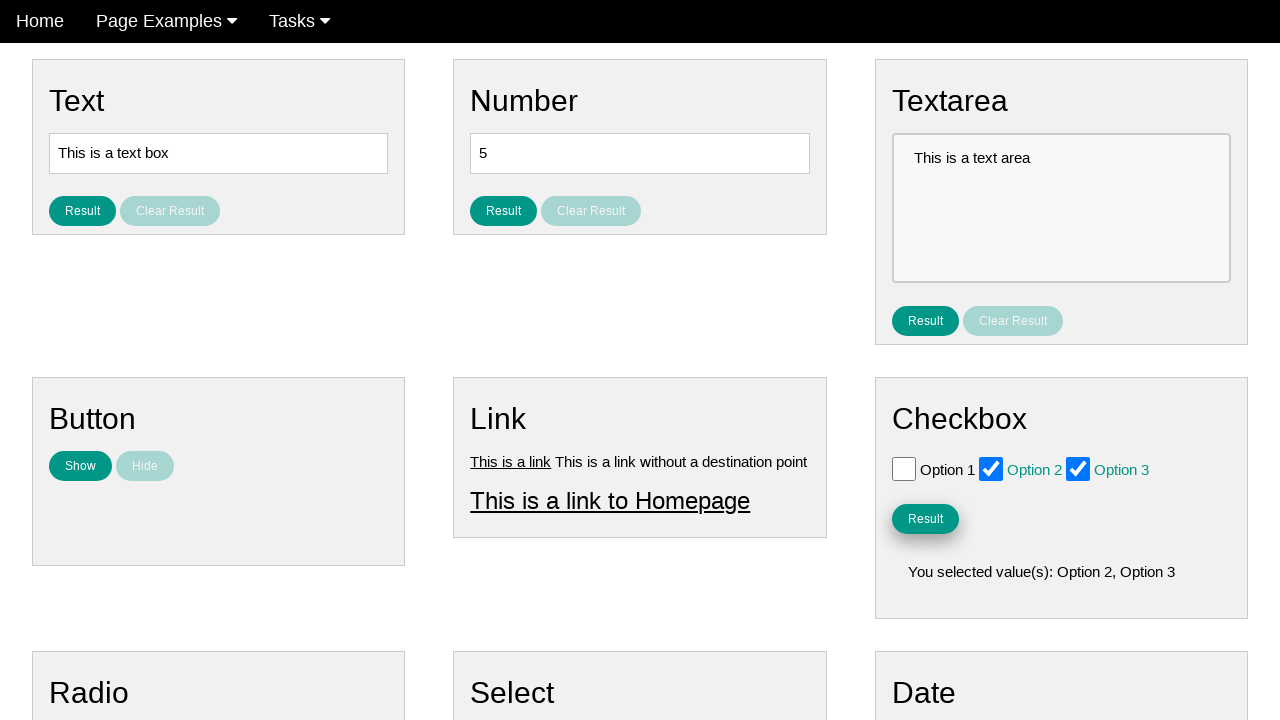